Tests jQuery custom dropdown by selecting different number values from the dropdown menu

Starting URL: https://jqueryui.com/resources/demos/selectmenu/default.html

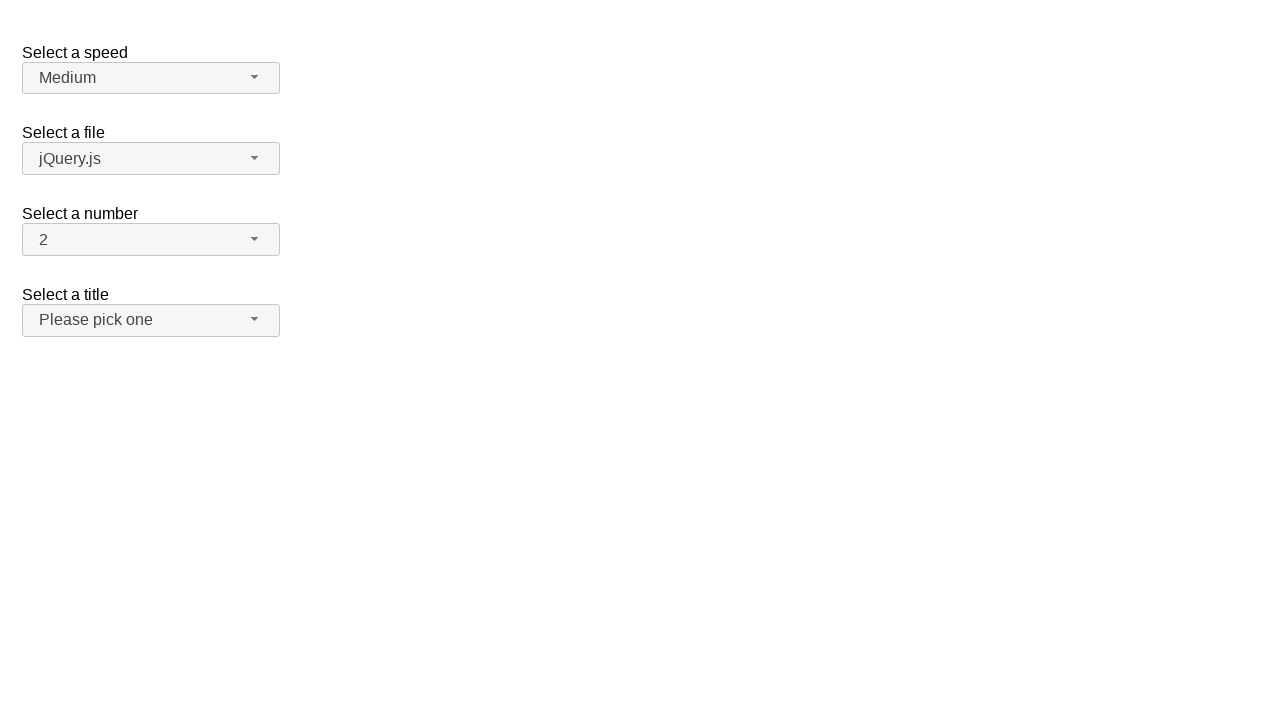

Clicked number dropdown button to open menu at (151, 240) on span#number-button
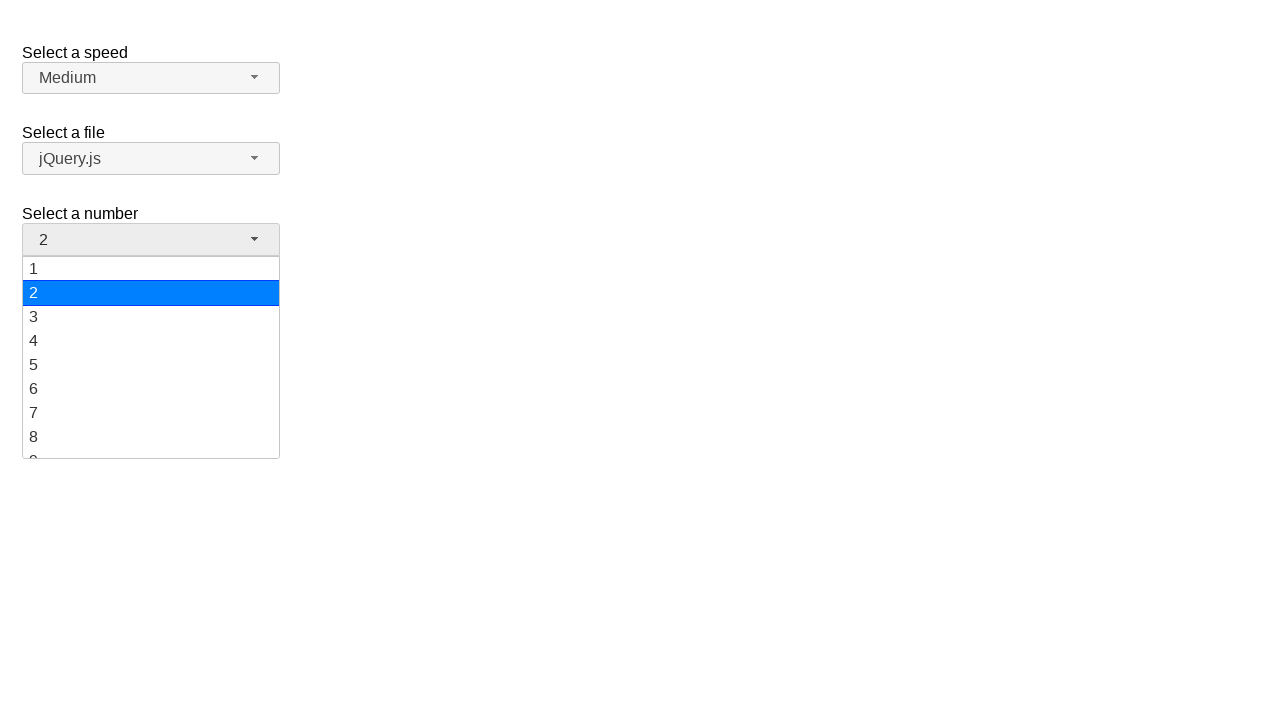

Selected number 19 from dropdown menu at (151, 445) on xpath=//ul[@id='number-menu']//div[text()='19']
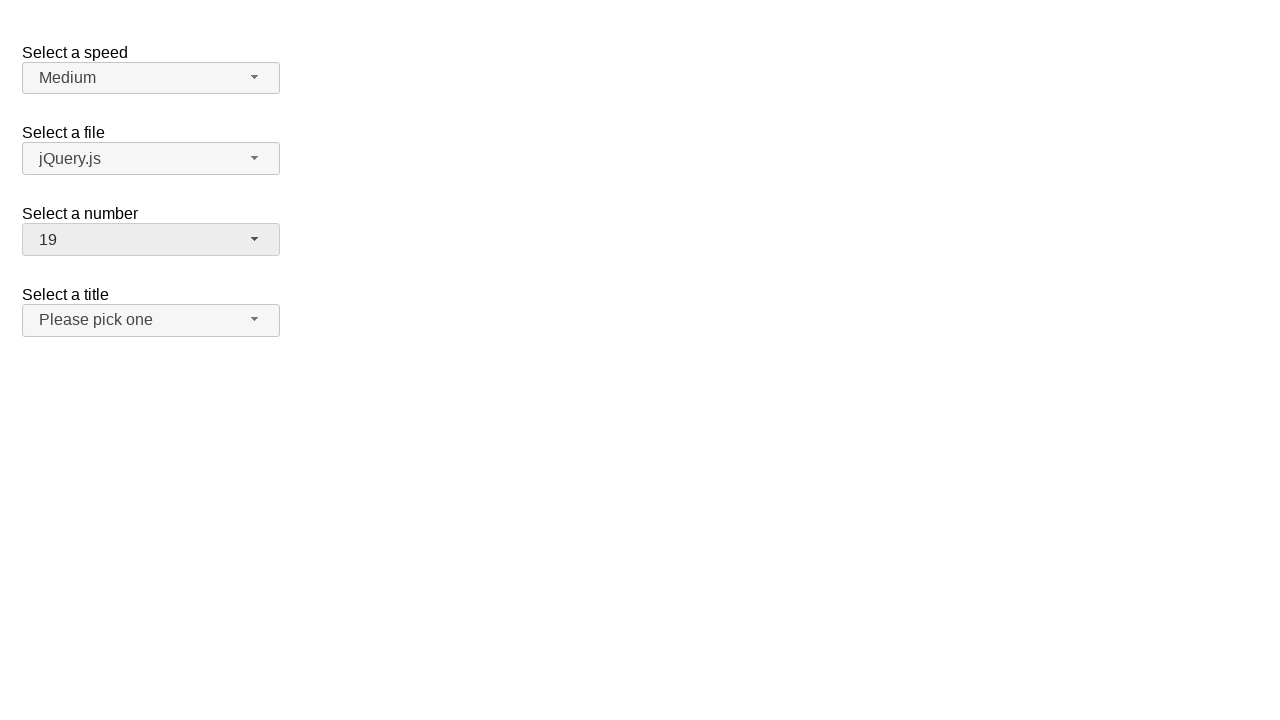

Clicked number dropdown button to open menu at (151, 240) on span#number-button
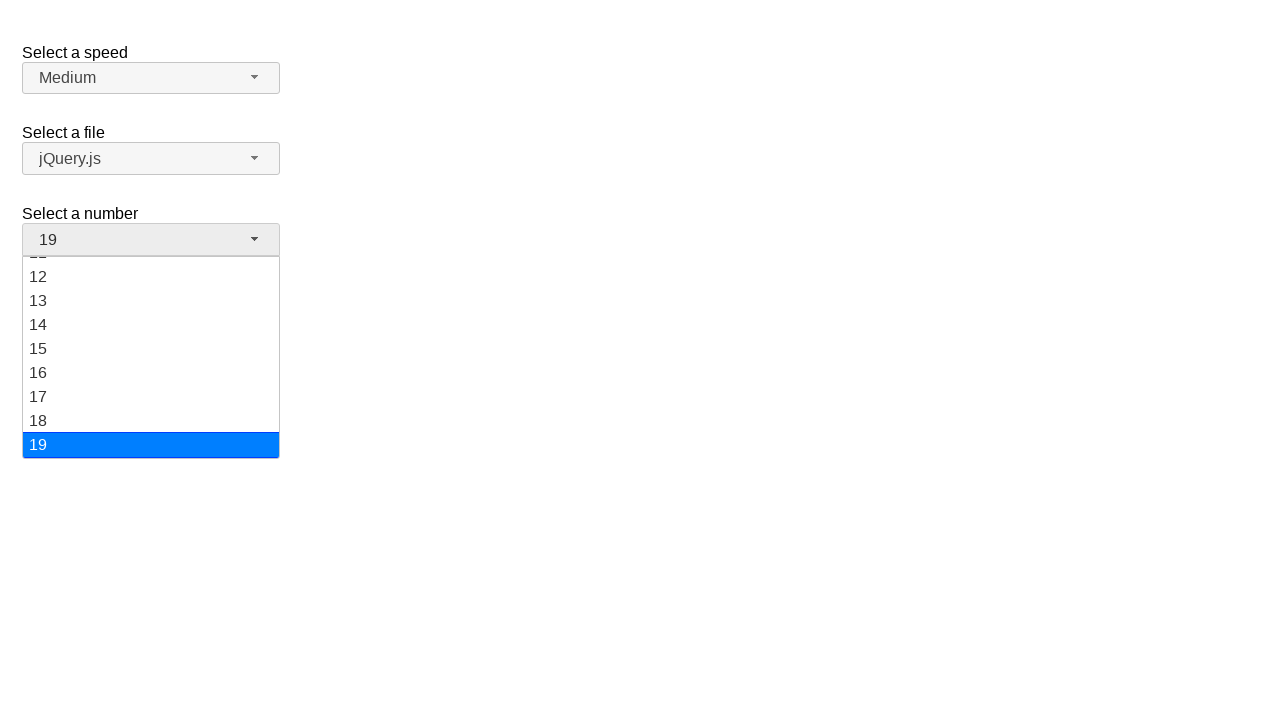

Selected number 10 from dropdown menu at (151, 357) on xpath=//ul[@id='number-menu']//div[text()='10']
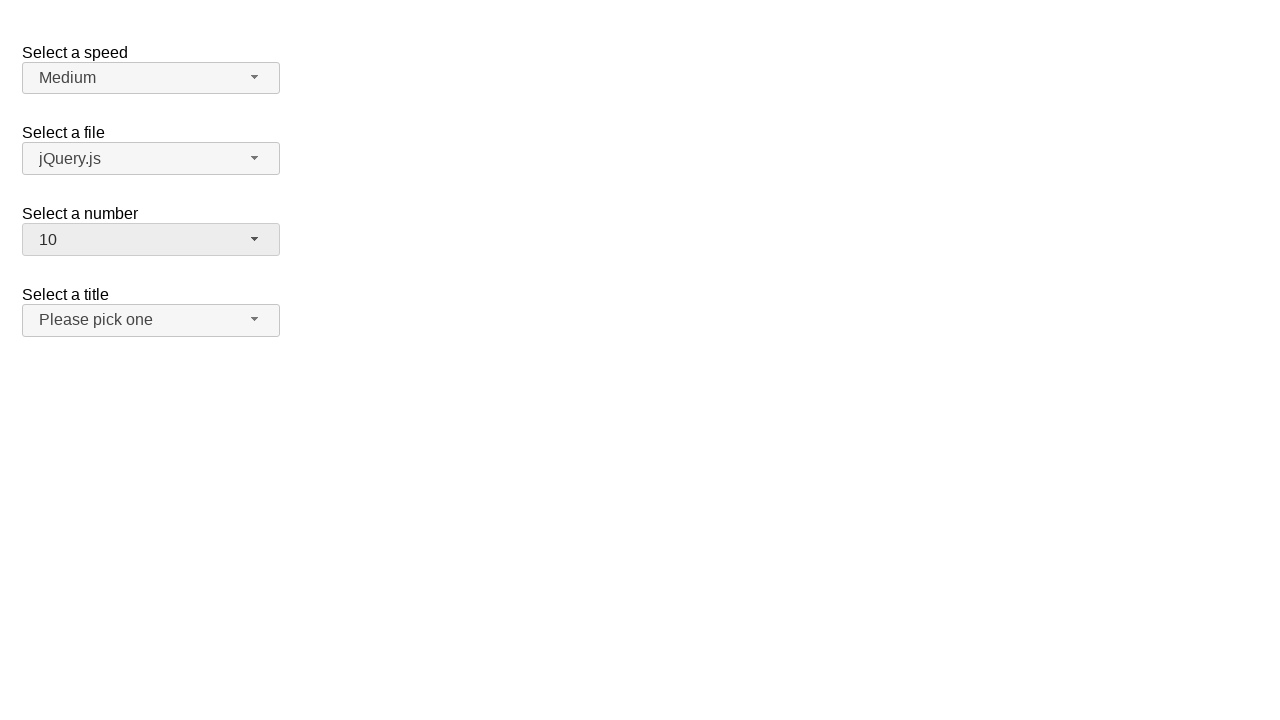

Clicked number dropdown button to open menu at (151, 240) on span#number-button
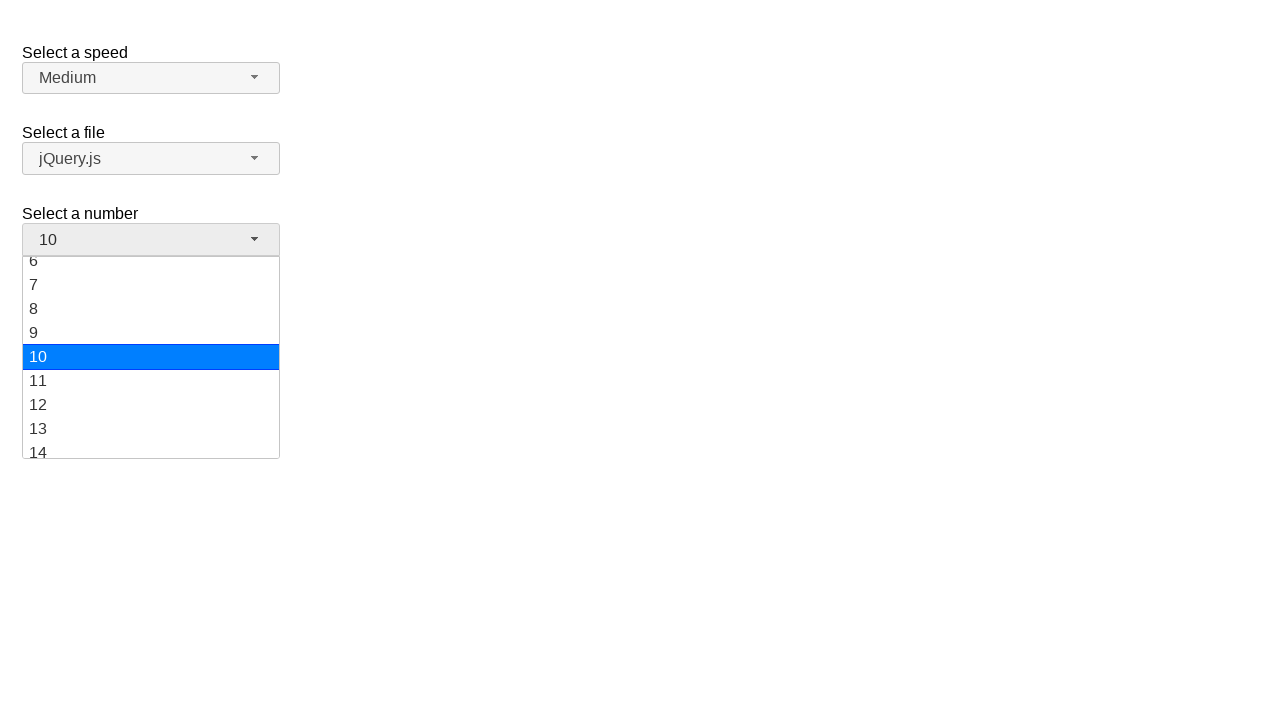

Selected number 15 from dropdown menu at (151, 357) on xpath=//ul[@id='number-menu']//div[text()='15']
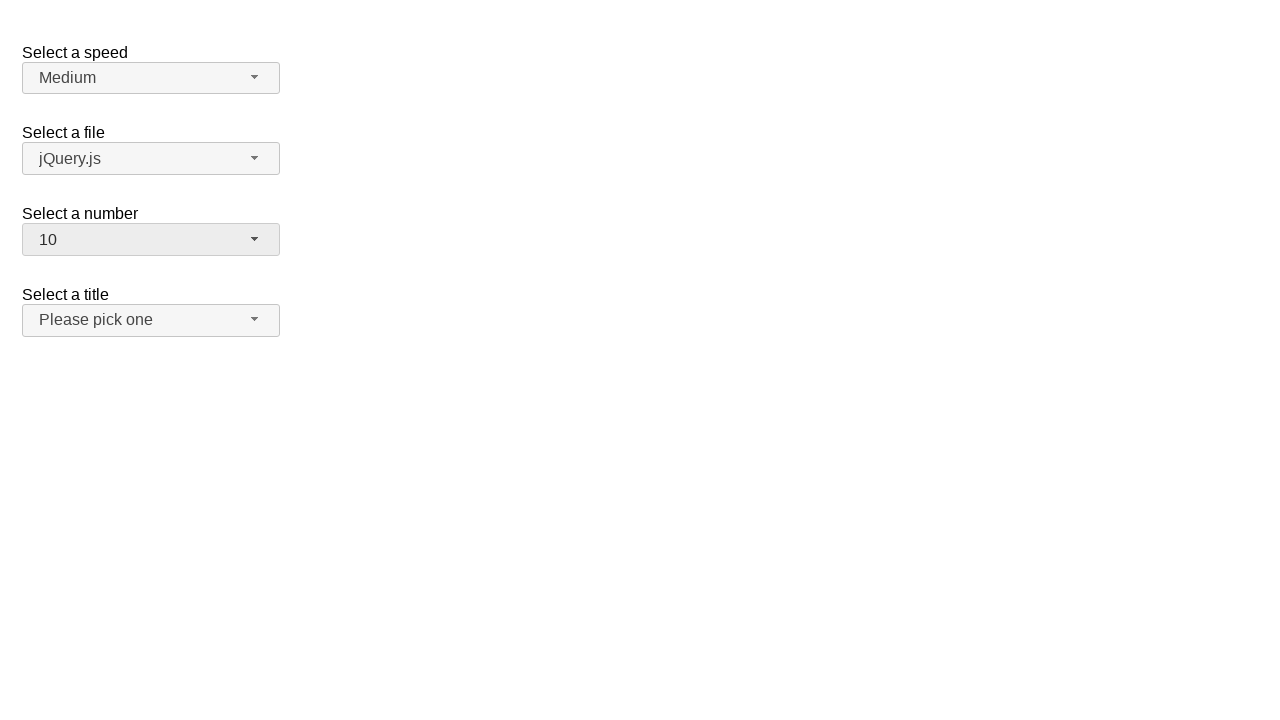

Clicked number dropdown button to open menu at (151, 240) on span#number-button
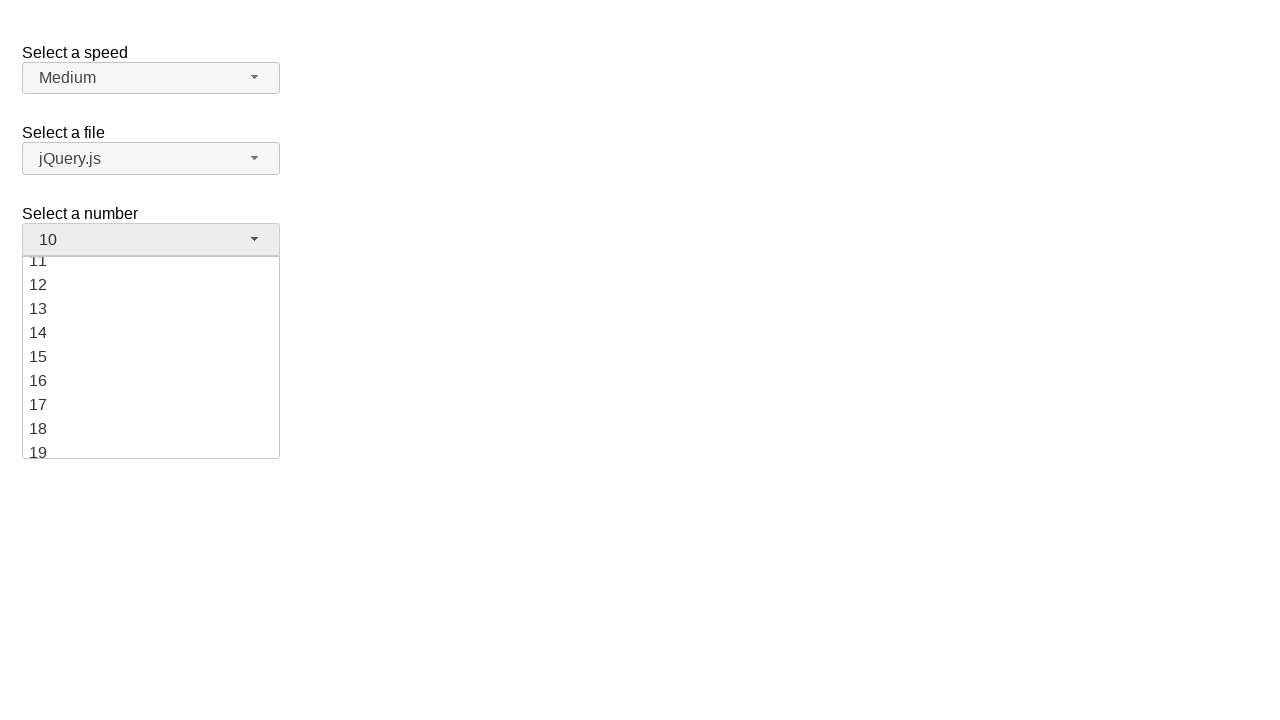

Selected number 3 from dropdown menu at (151, 317) on xpath=//ul[@id='number-menu']//div[text()='3']
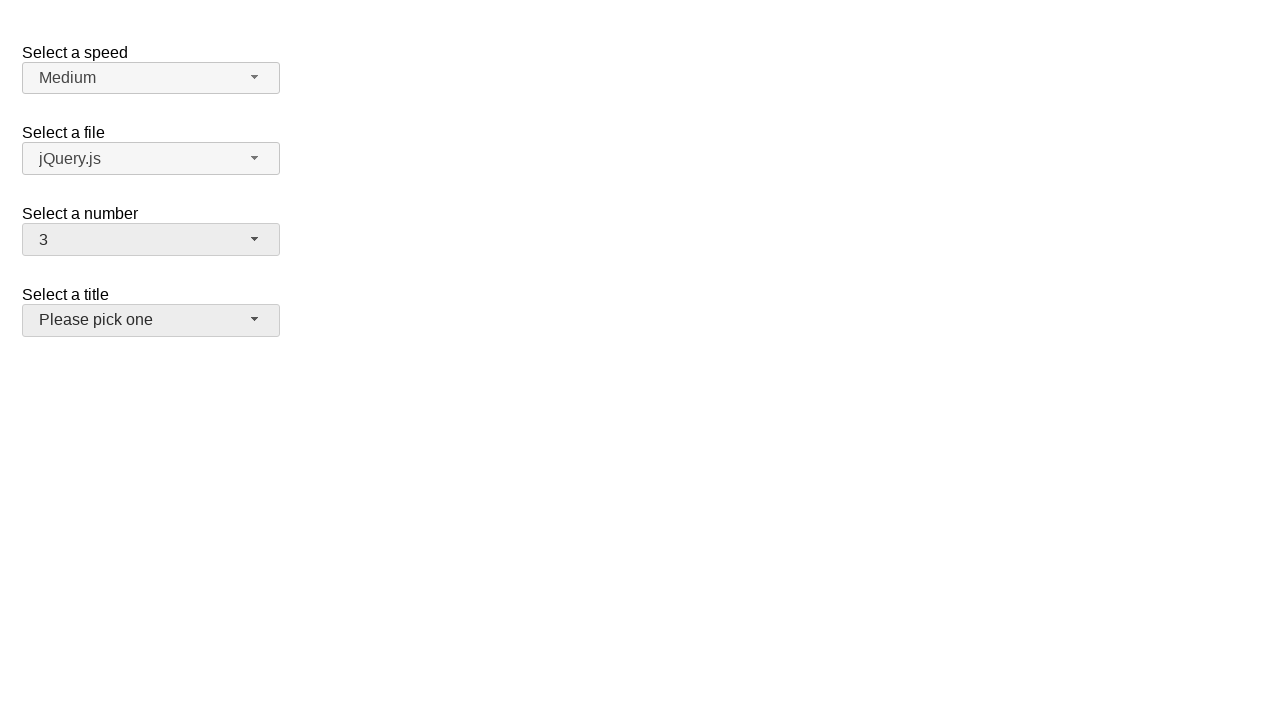

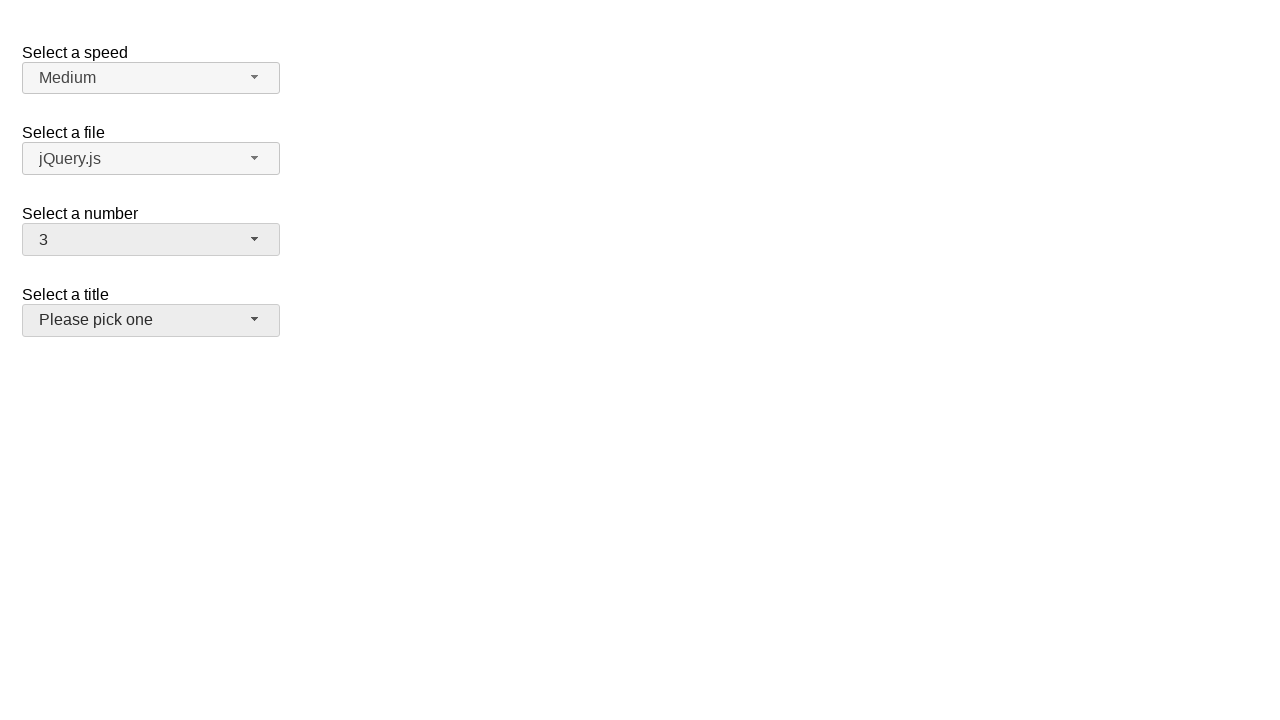